Tests Google Translate text-to-speech functionality by clicking the audio button for the source text

Starting URL: https://translate.google.com/?sl=en&tl=fr&text=good%20morning&op=translate

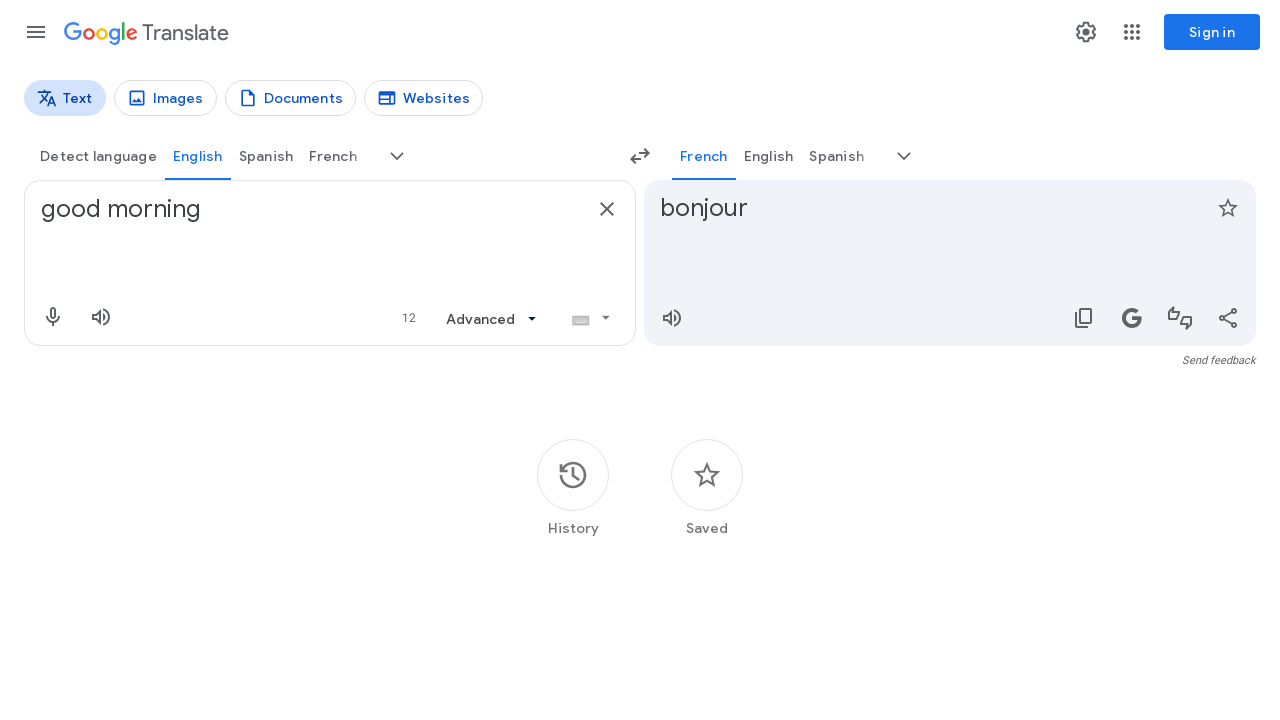

Waited for page to reach networkidle state
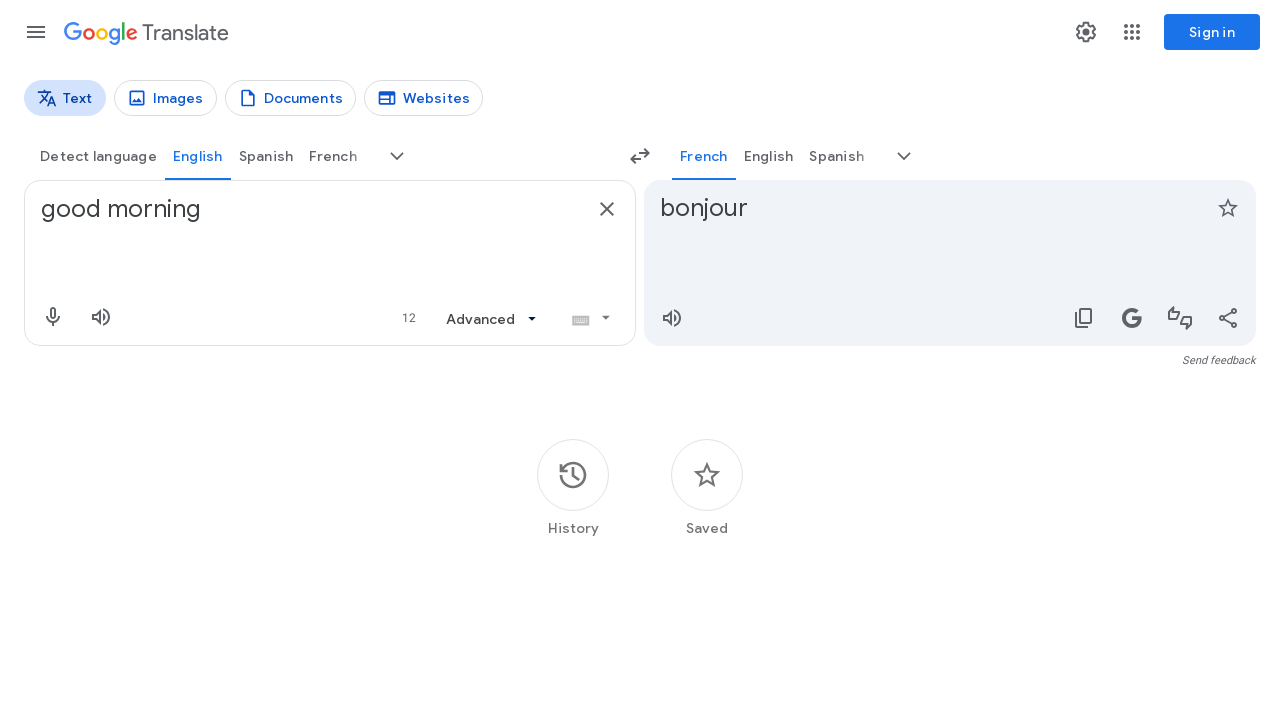

Waited for audio button for source text to appear
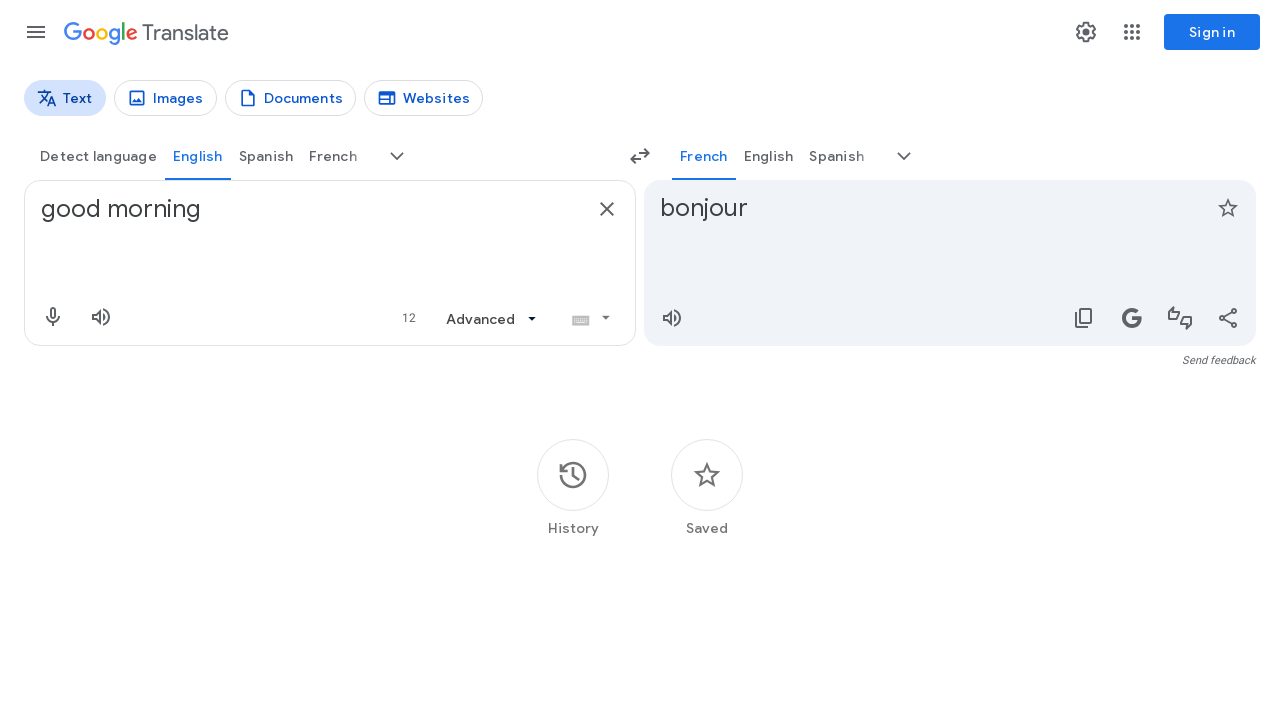

Clicked audio button to play source text pronunciation at (101, 317) on button[aria-label='Listen to source text']
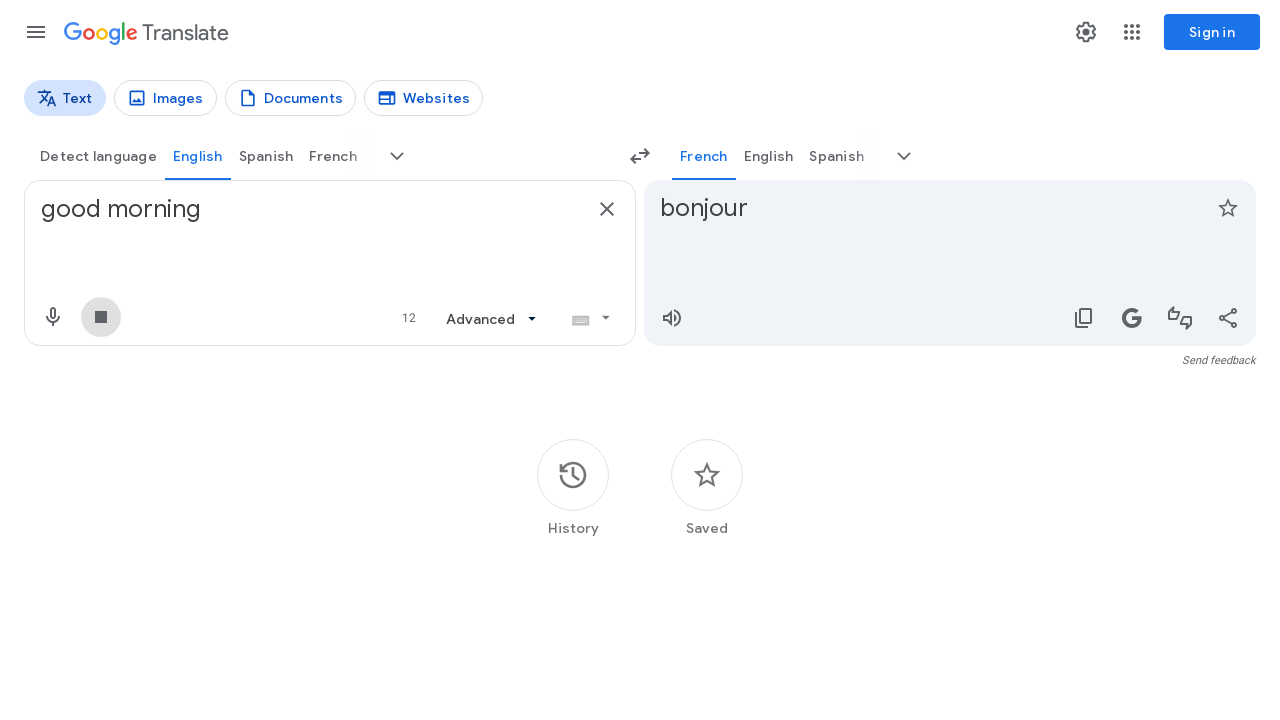

Waited 3 seconds for audio to finish playing
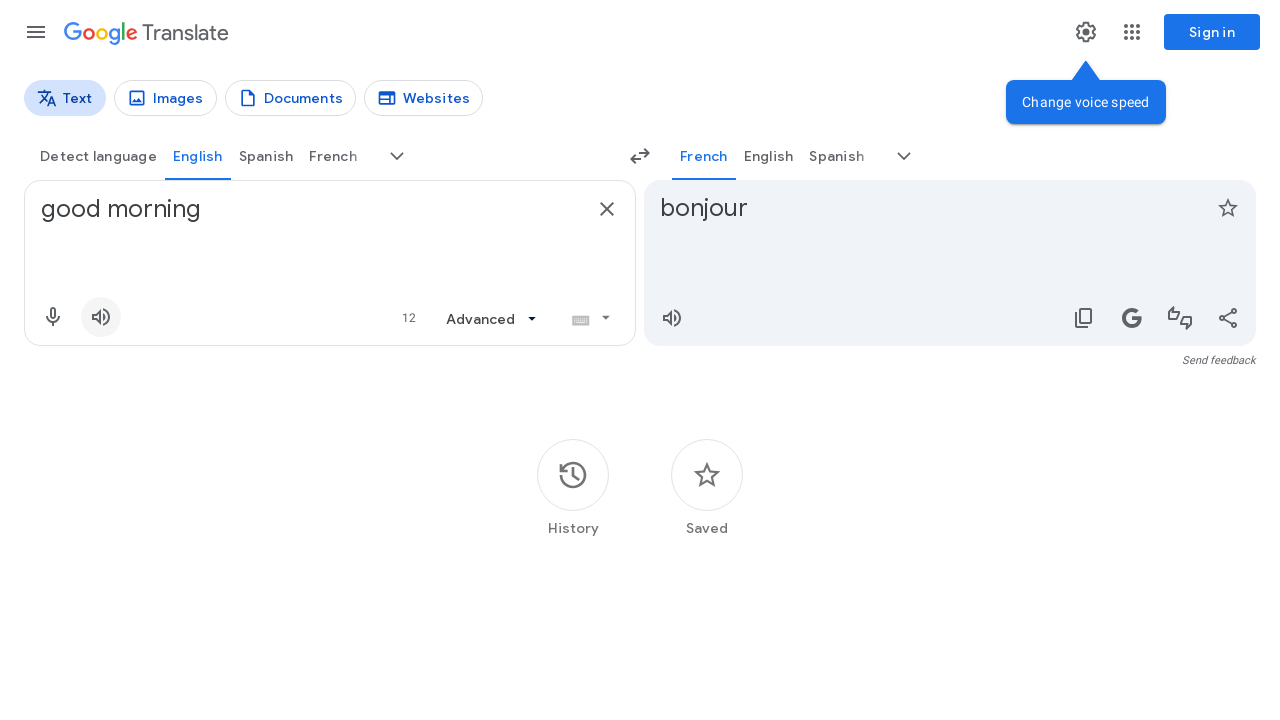

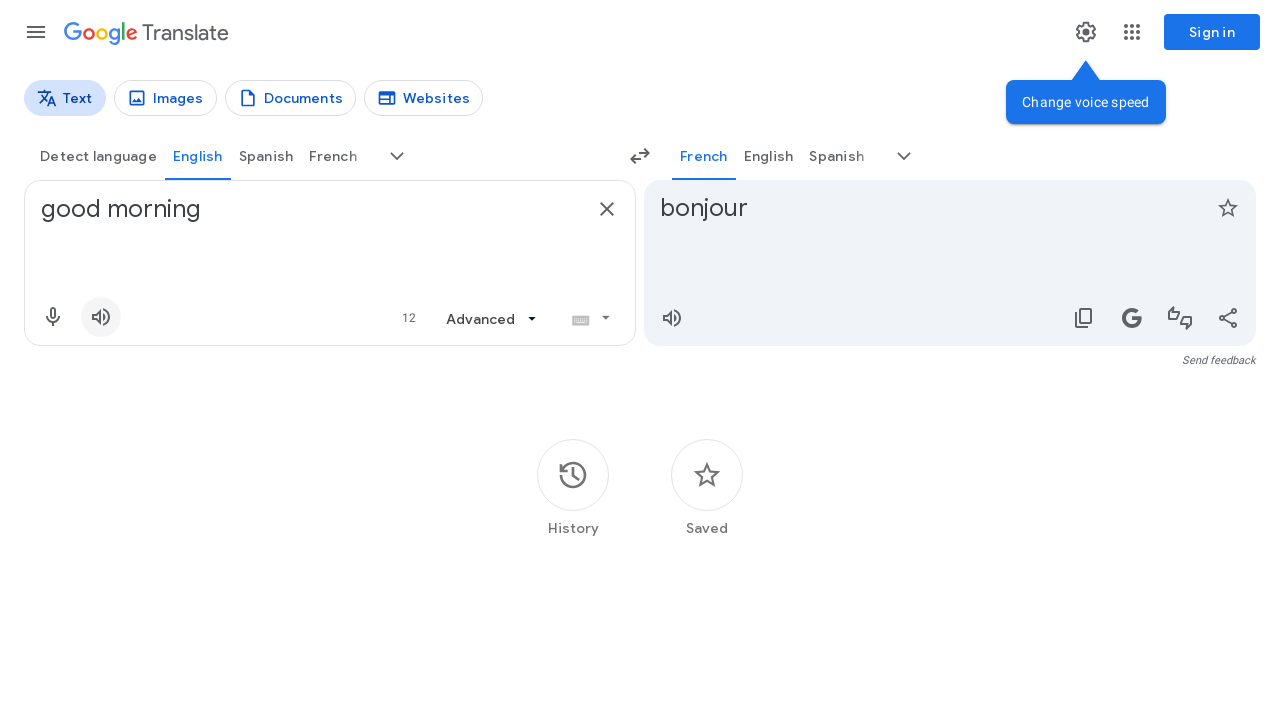